Tests navigation to the "Периферия" (Peripherals) section on 3DNews website, verifies the section link exists on the homepage, clicks it, and verifies various section elements including category links (mice, keyboards, printers, scanners, etc.) are present, then returns to homepage by clicking the logo.

Starting URL: https://3dnews.ru/

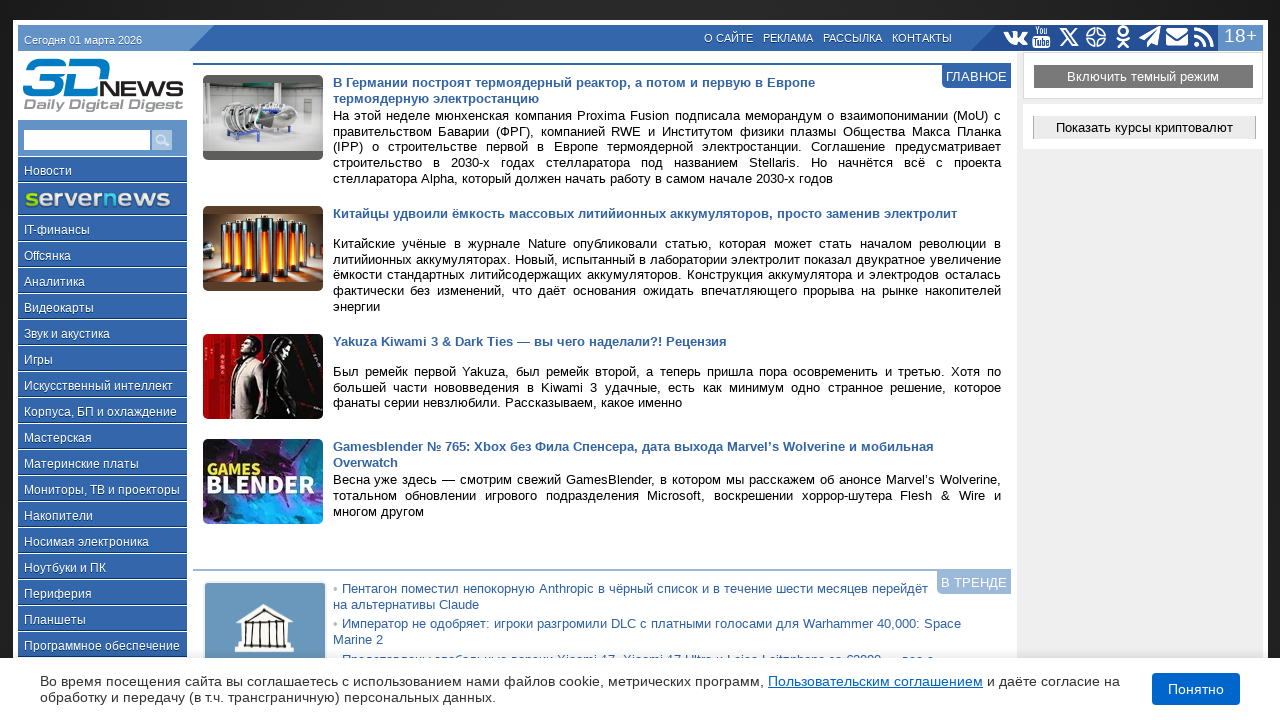

Waited for 'Периферия' link to be present on homepage
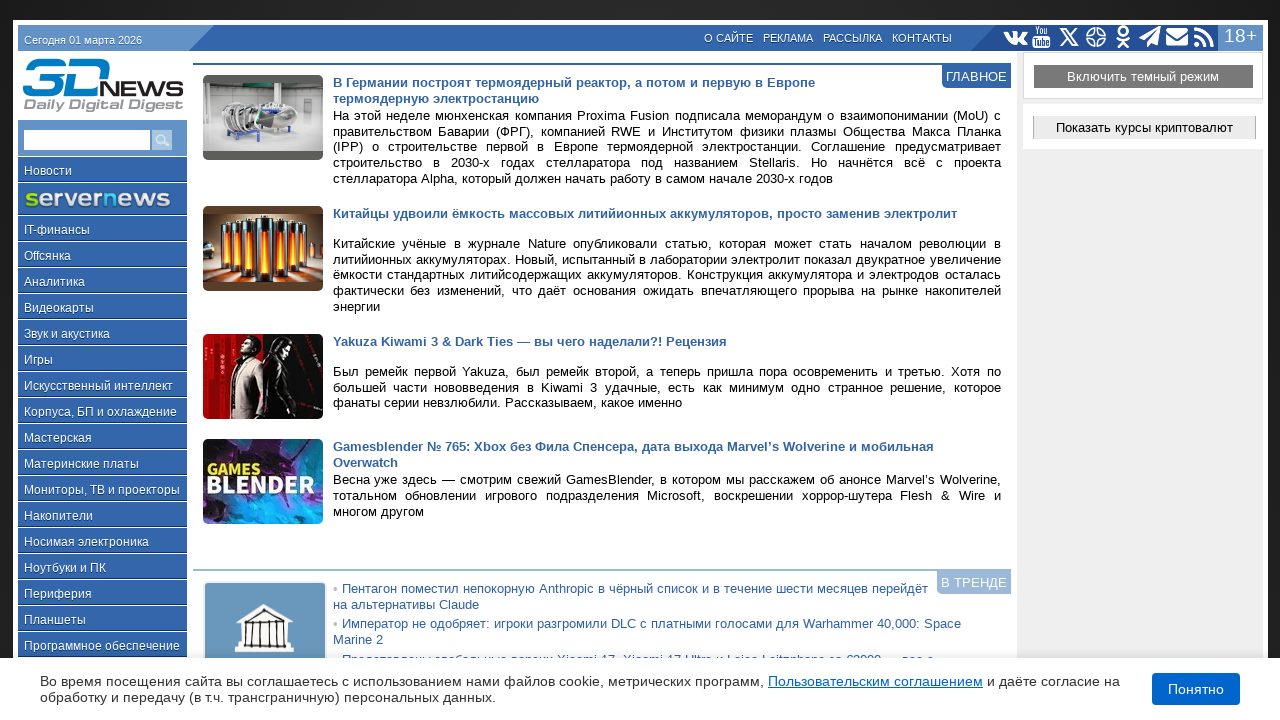

Clicked on 'Периферия' (Peripherals) section link at (102, 593) on a:has-text('Периферия')
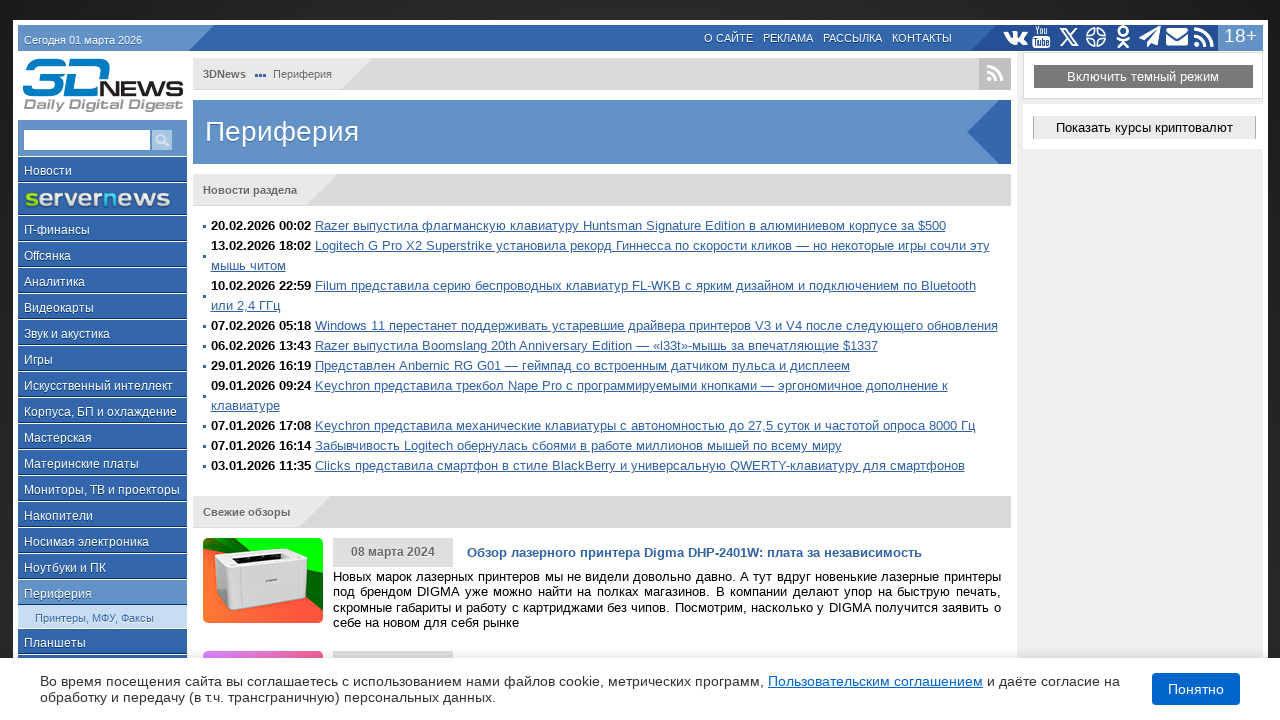

Verified section page loaded with nowrap span element
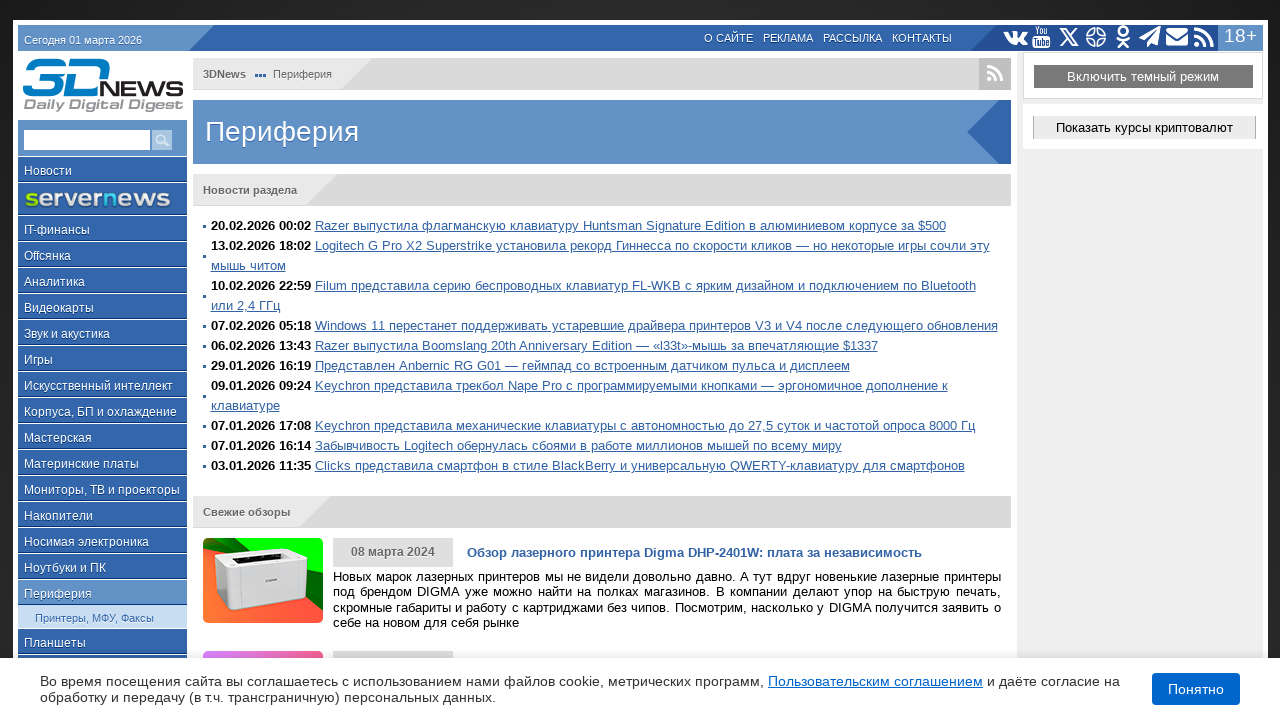

Verified section header element (bcfirst) is present
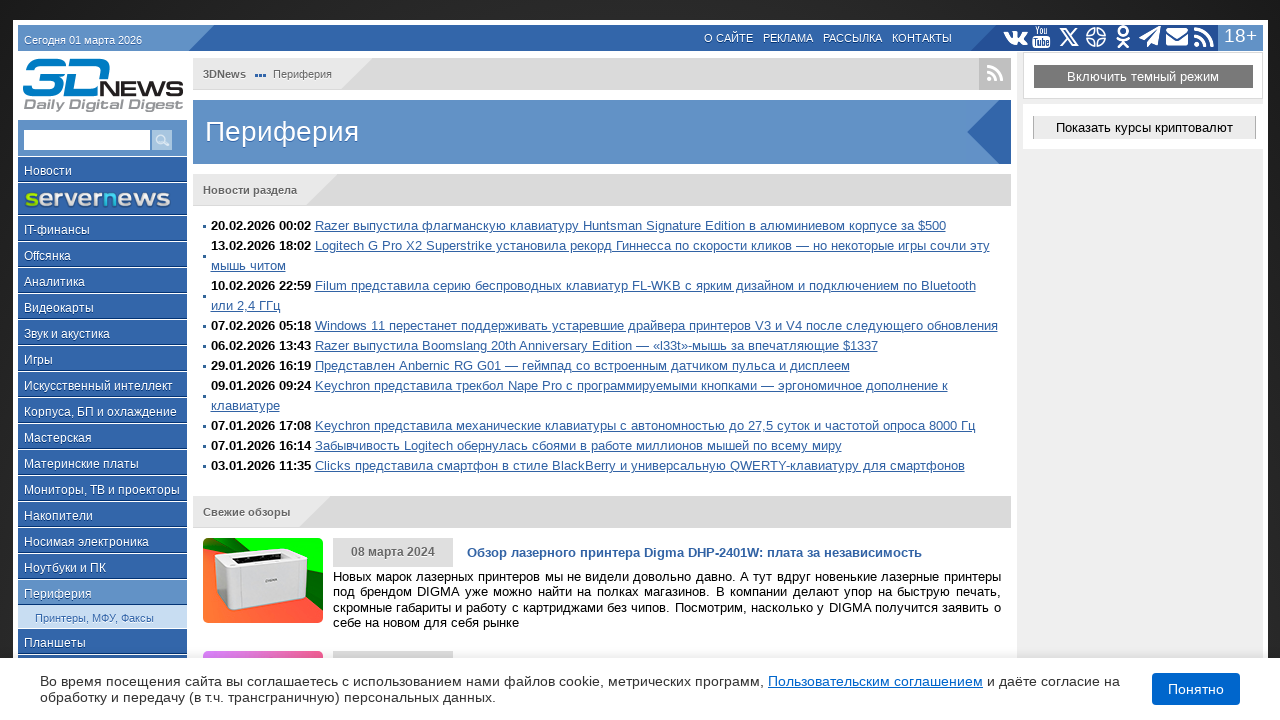

Verified 'Новости раздела' (Section news) header is present
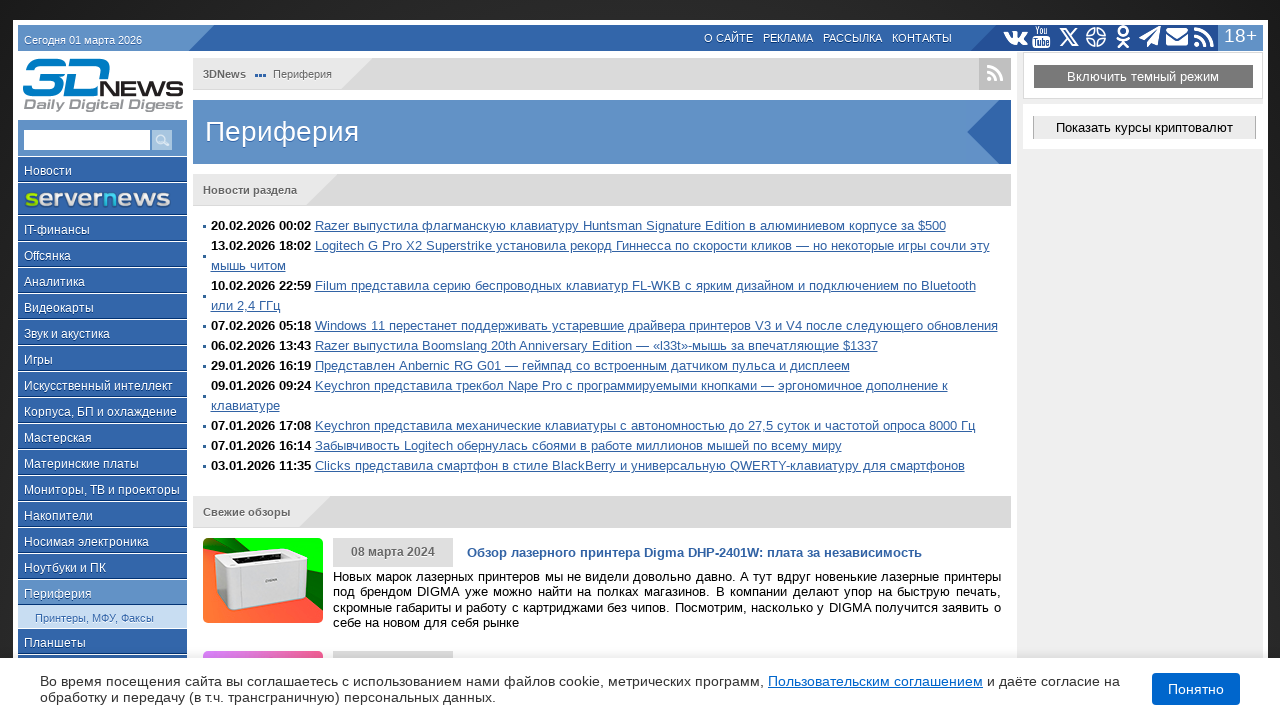

Verified category sections list (section-list) is present
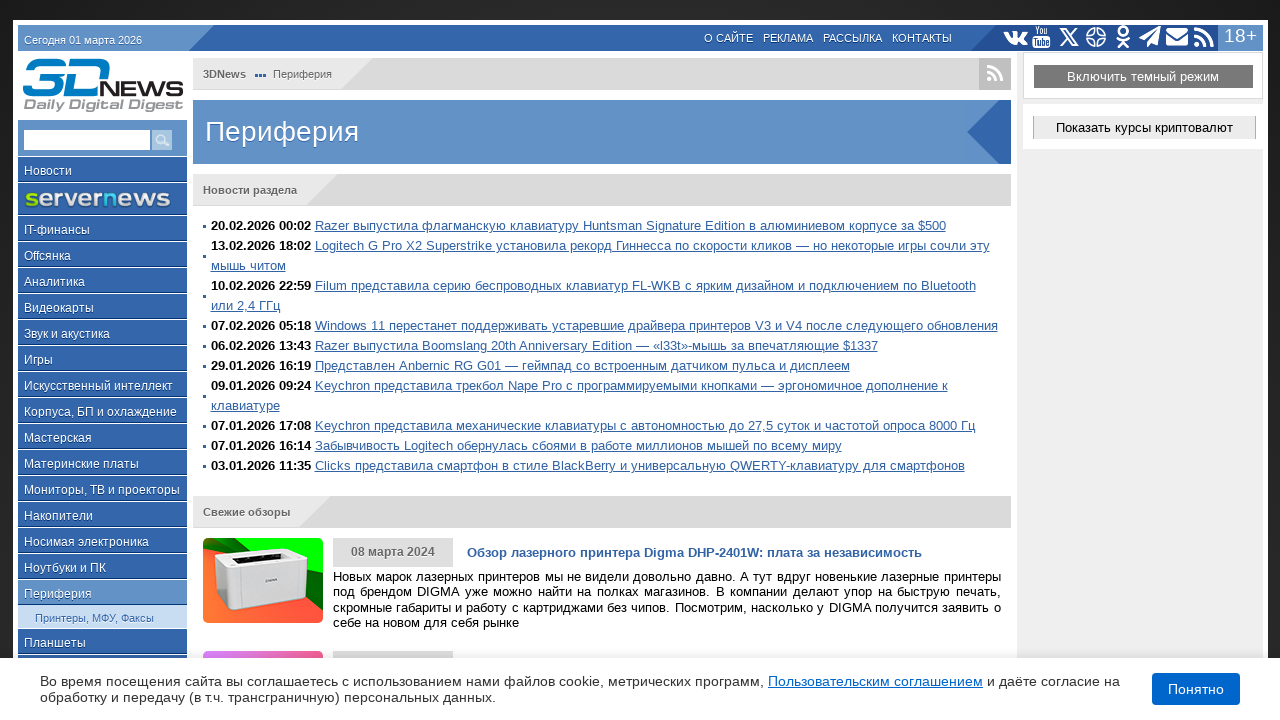

Verified 'Архив раздела' (Section archive) link is present
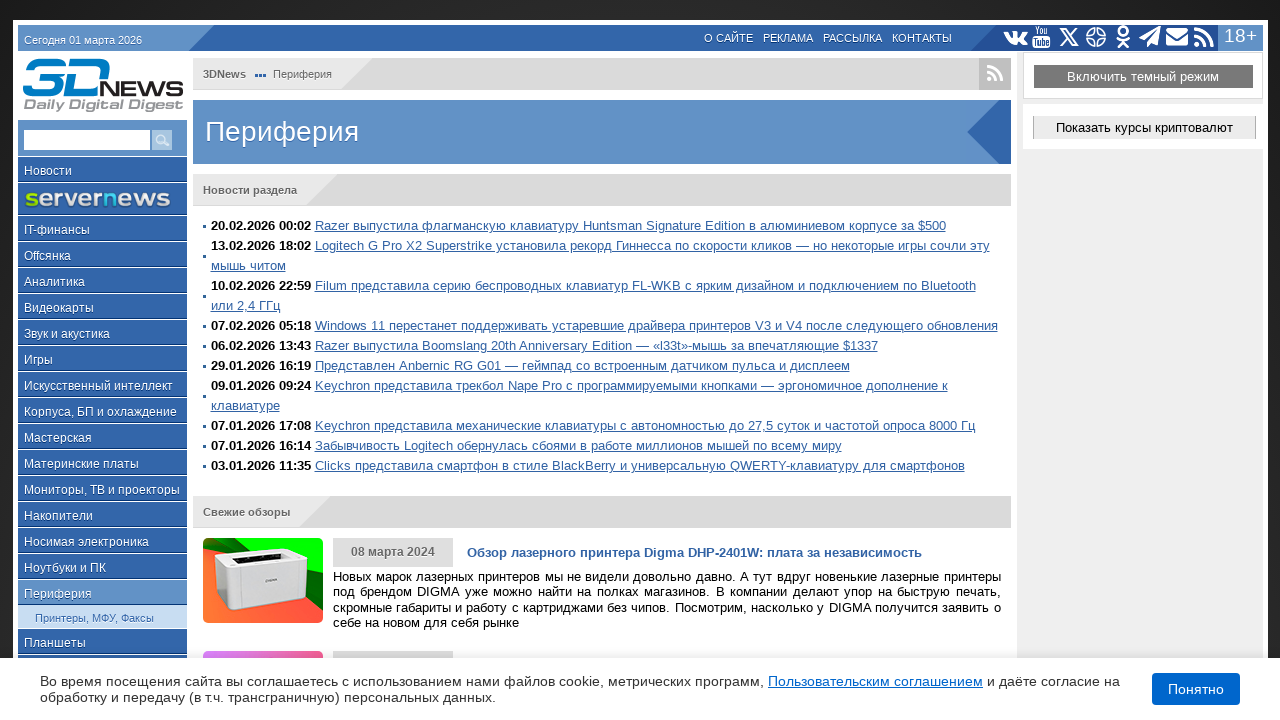

Clicked 3DNews logo to return to homepage at (102, 84) on img[alt='логотип 3DNews']
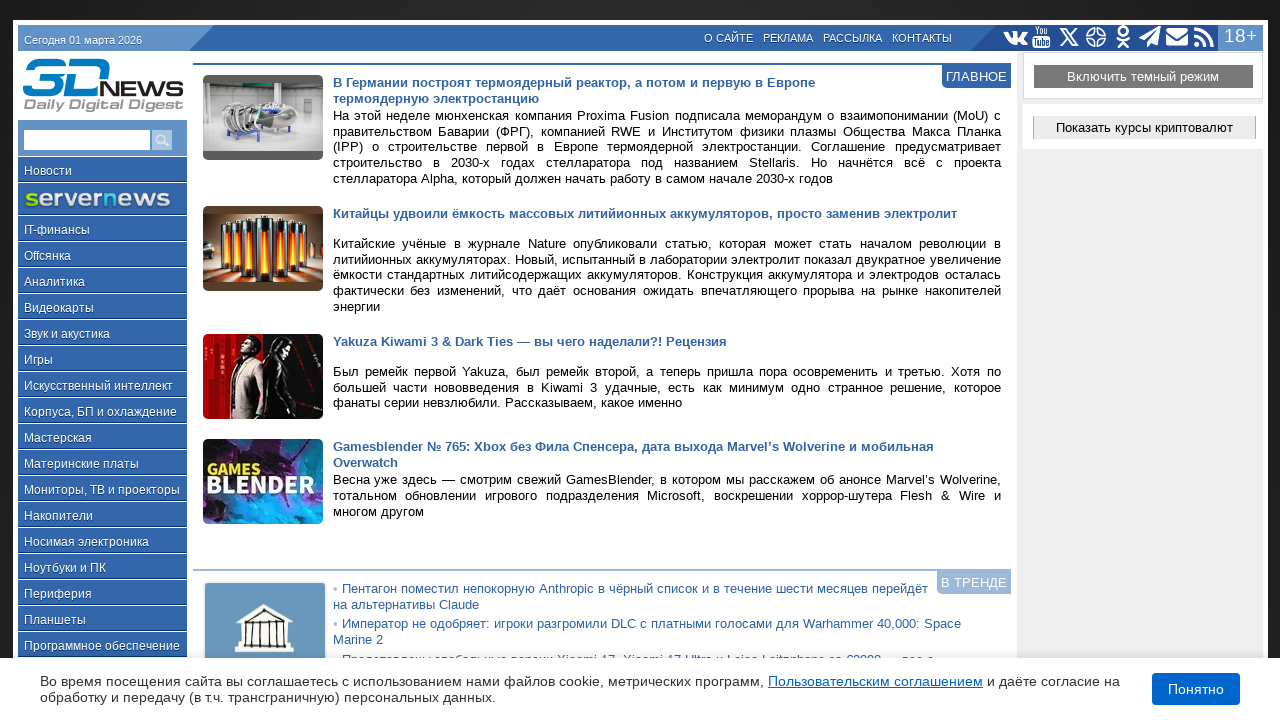

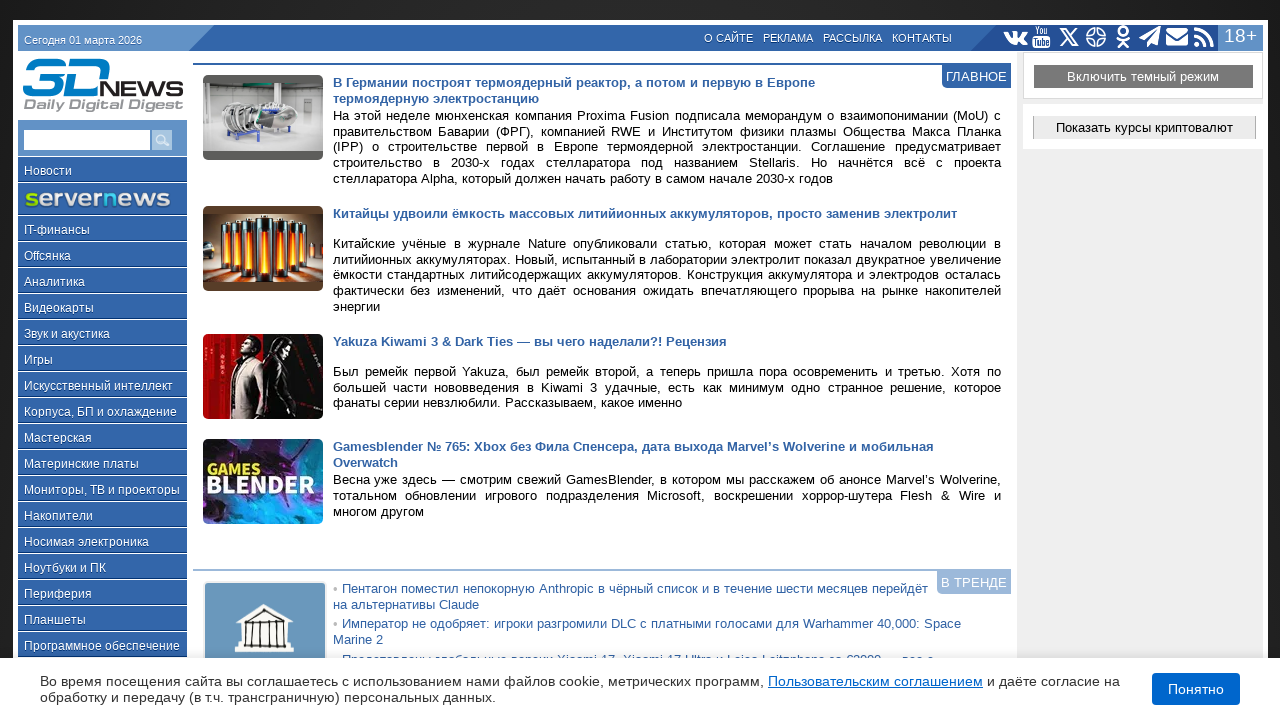